Navigates to a page with select dropdowns and clicks on a single-select dropdown element

Starting URL: https://v1.training-support.net/selenium/selects

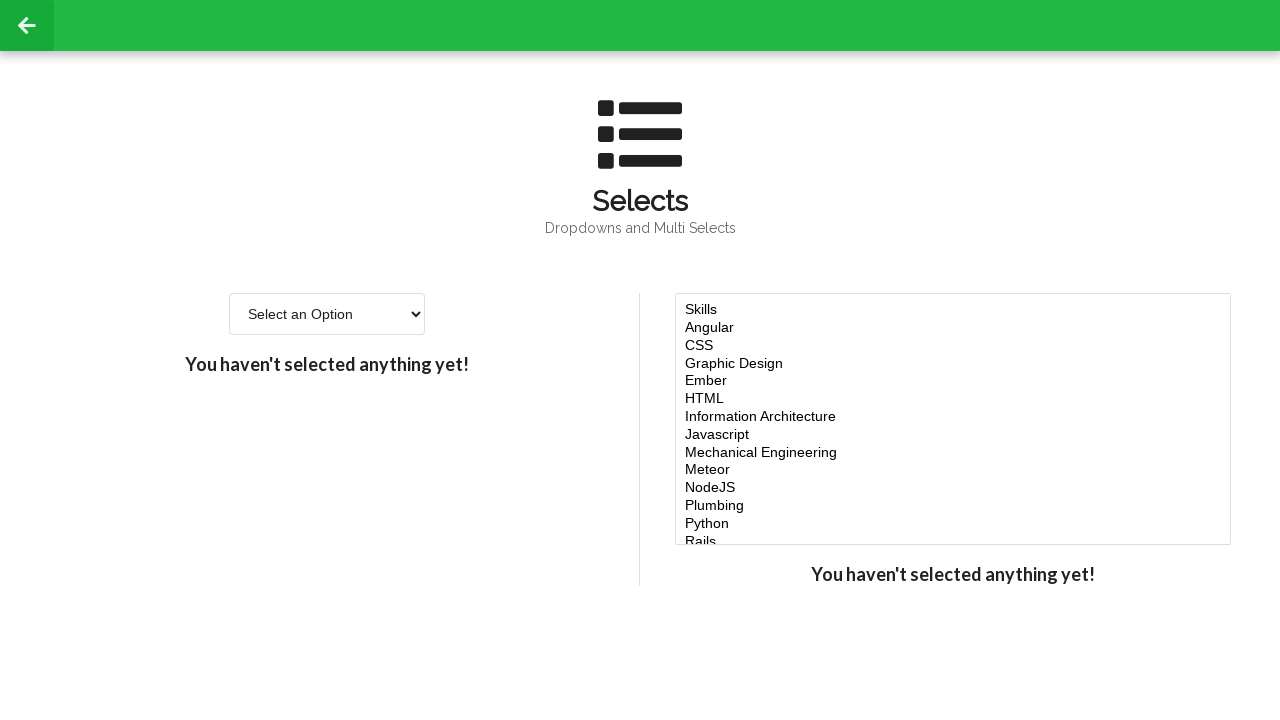

Navigated to page with select dropdowns
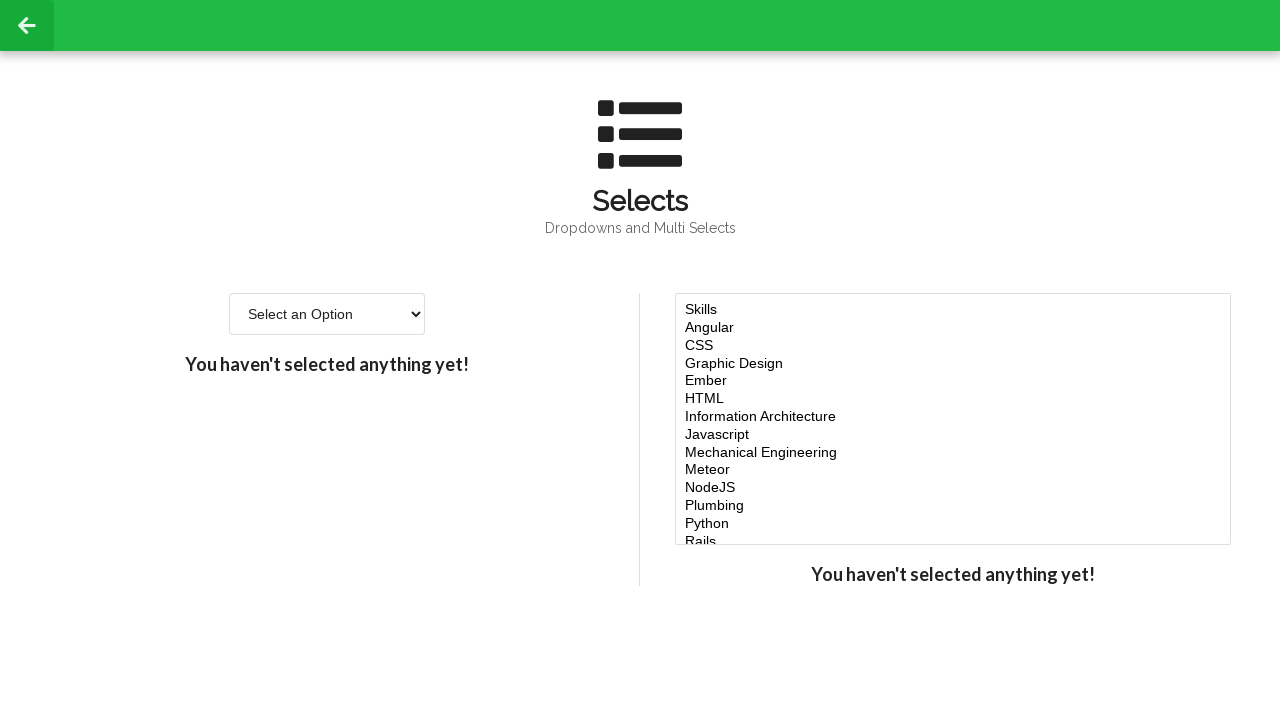

Clicked on single-select dropdown element at (327, 314) on #single-select
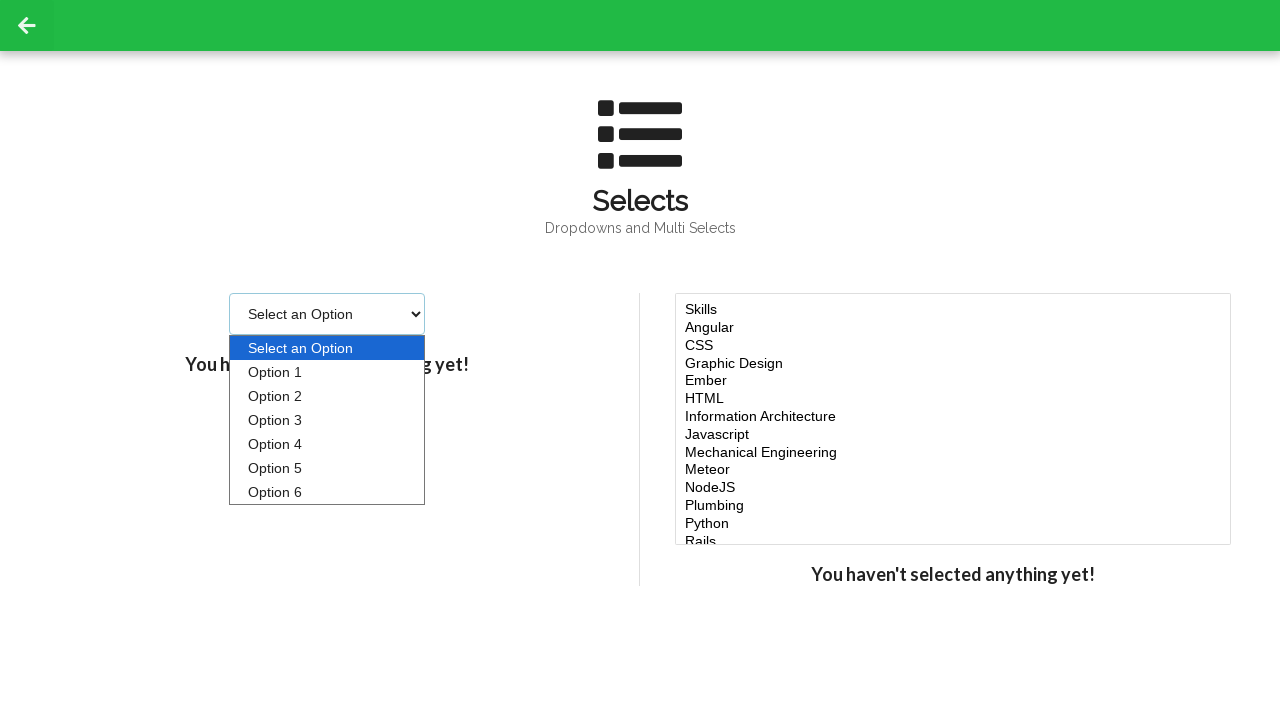

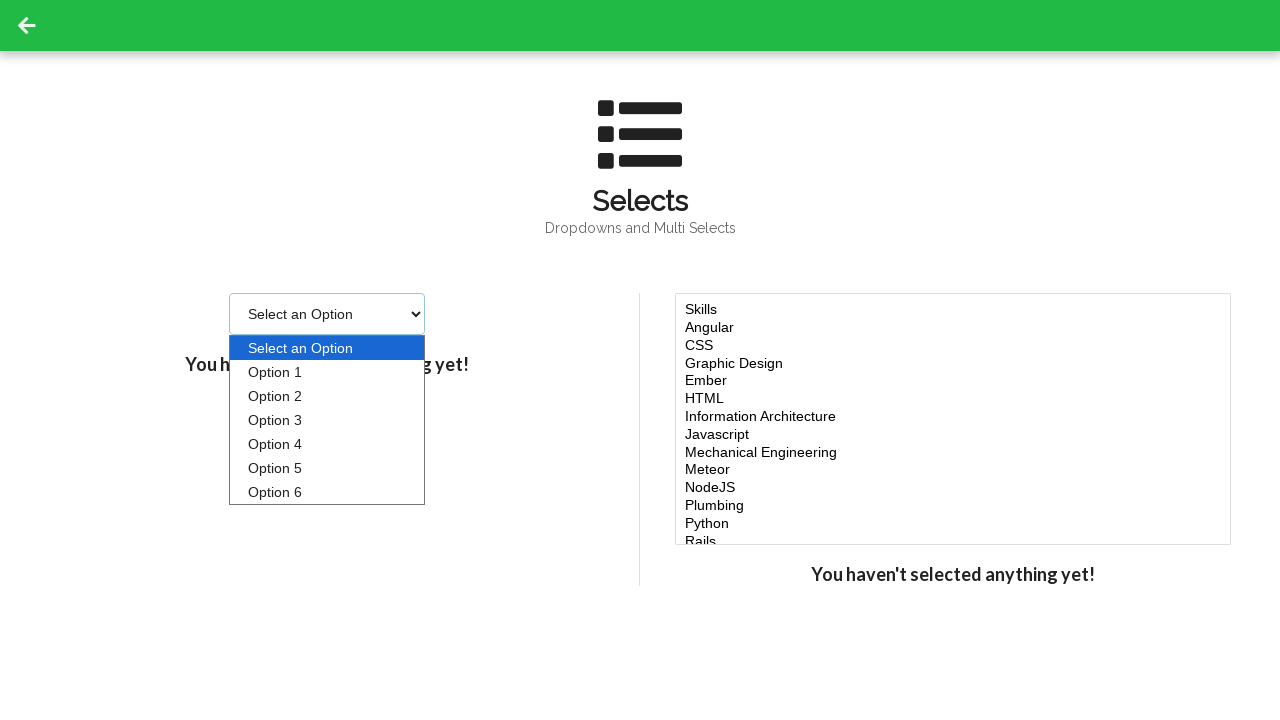